Tests the Playwright documentation site by navigating to the docs section and performing a search using the keyboard shortcut, then verifying search results appear

Starting URL: https://playwright.dev/python

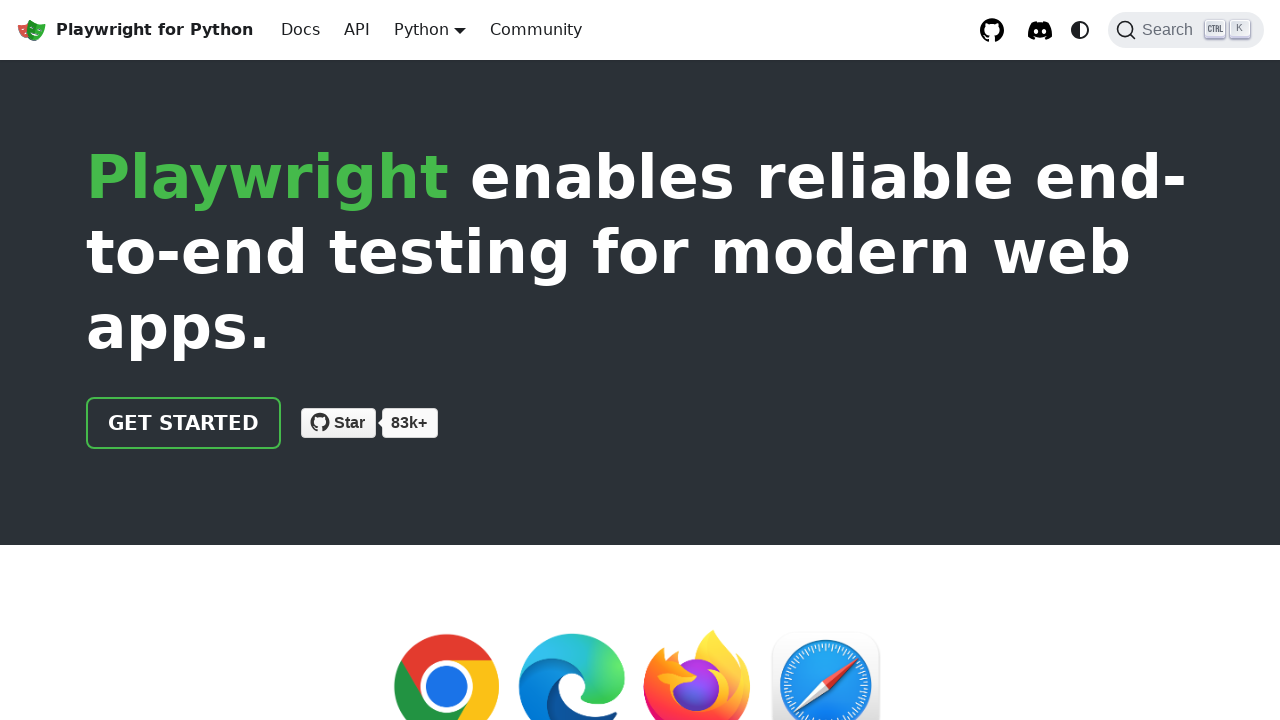

Clicked on the Docs link at (300, 30) on internal:role=link[name="Docs"i]
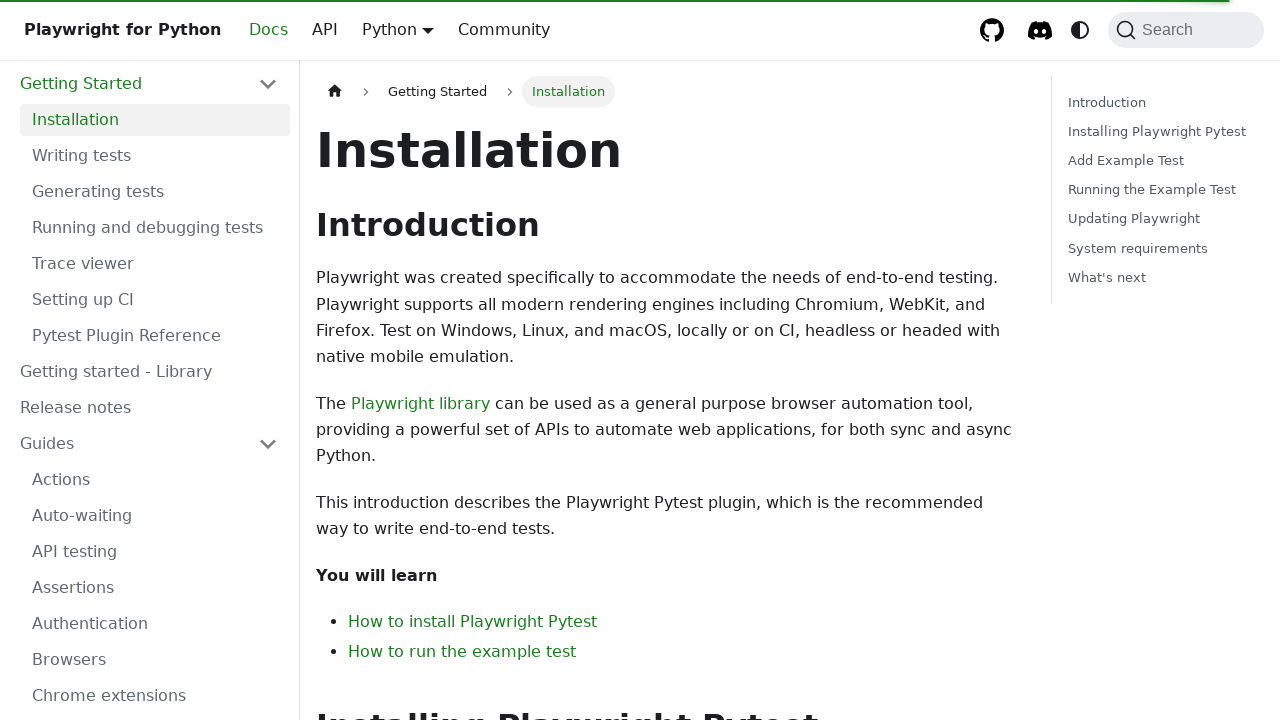

Opened search dialog using Control+K keyboard shortcut
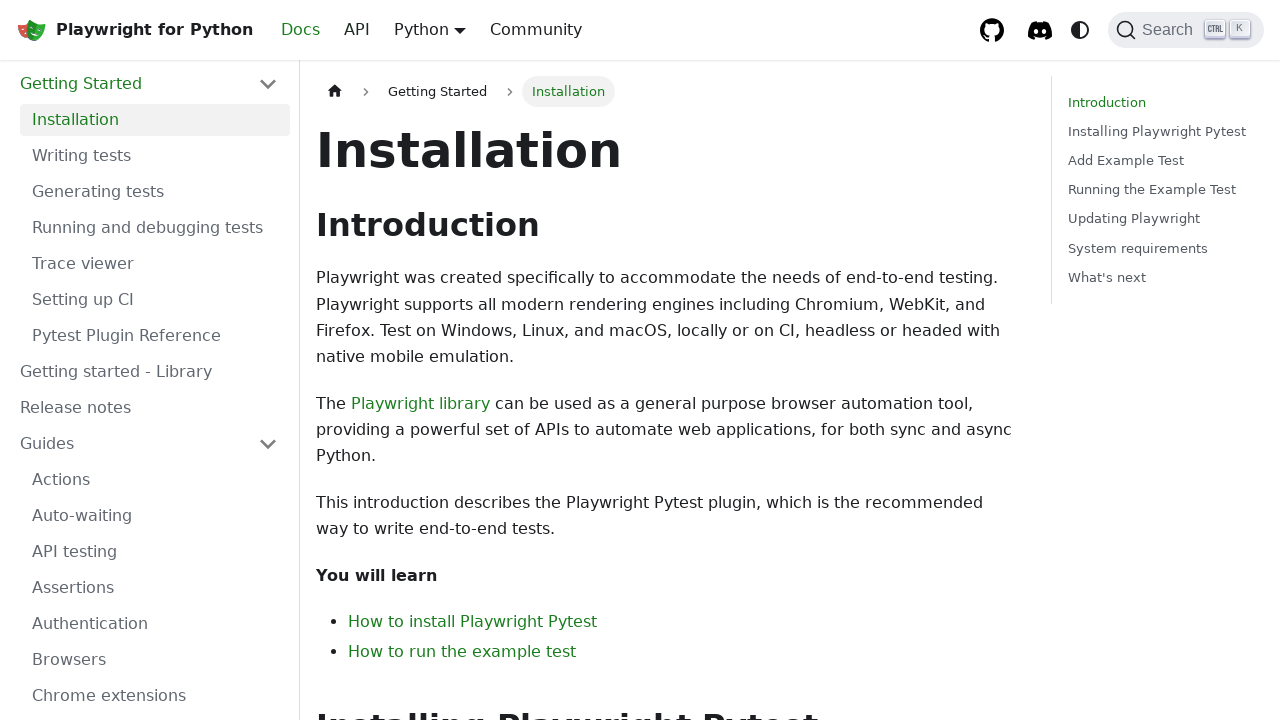

Filled search input with 'browser automation' on internal:attr=[placeholder="Search docs"i]
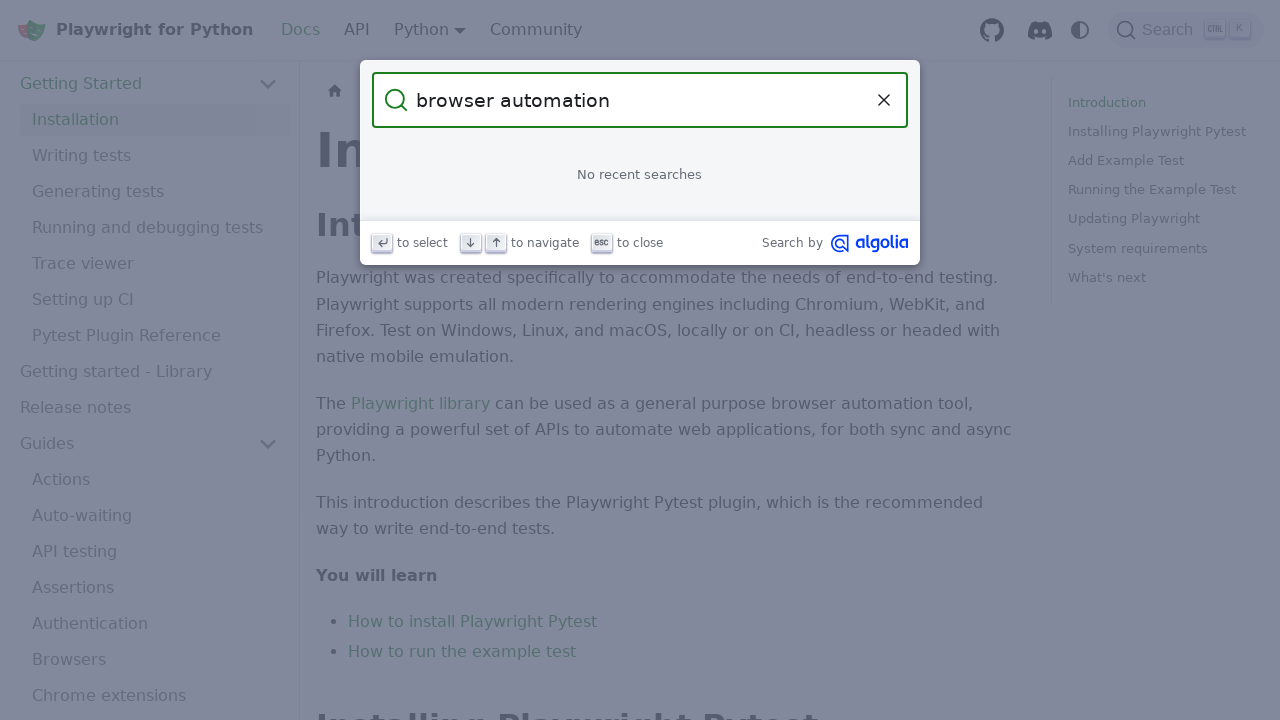

Search results dropdown appeared
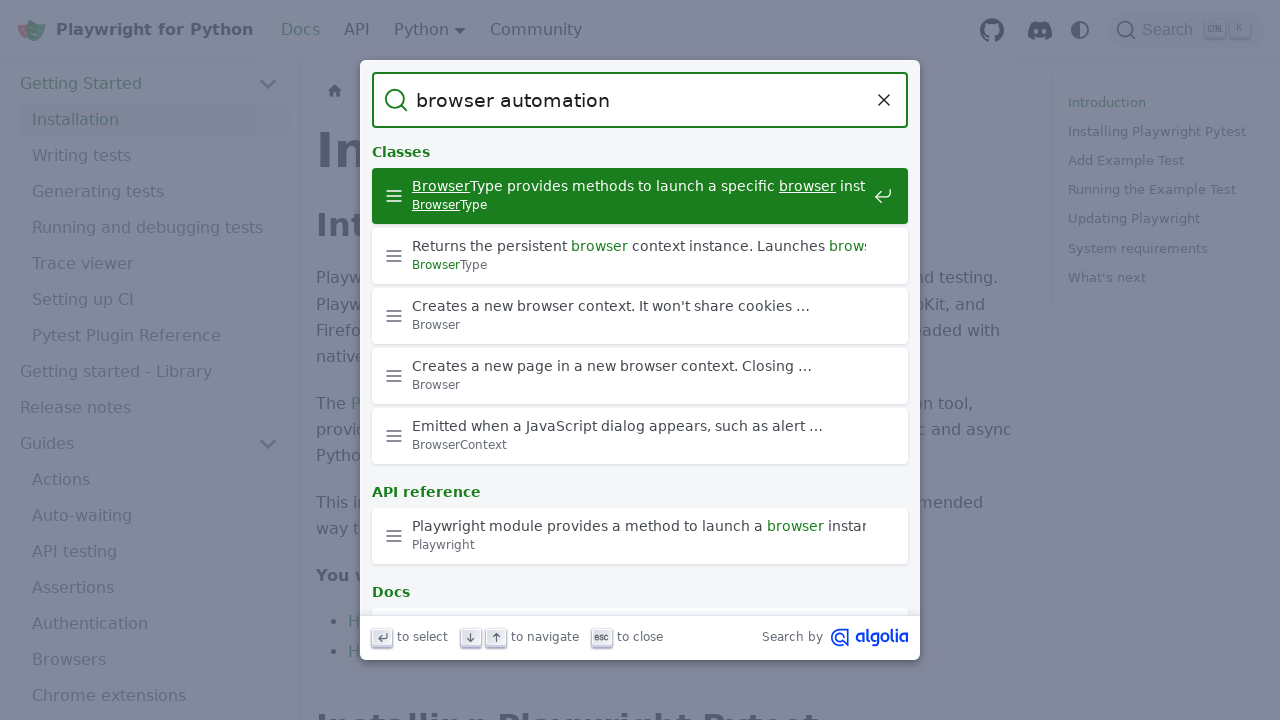

Verified search results are displayed with hit titles visible
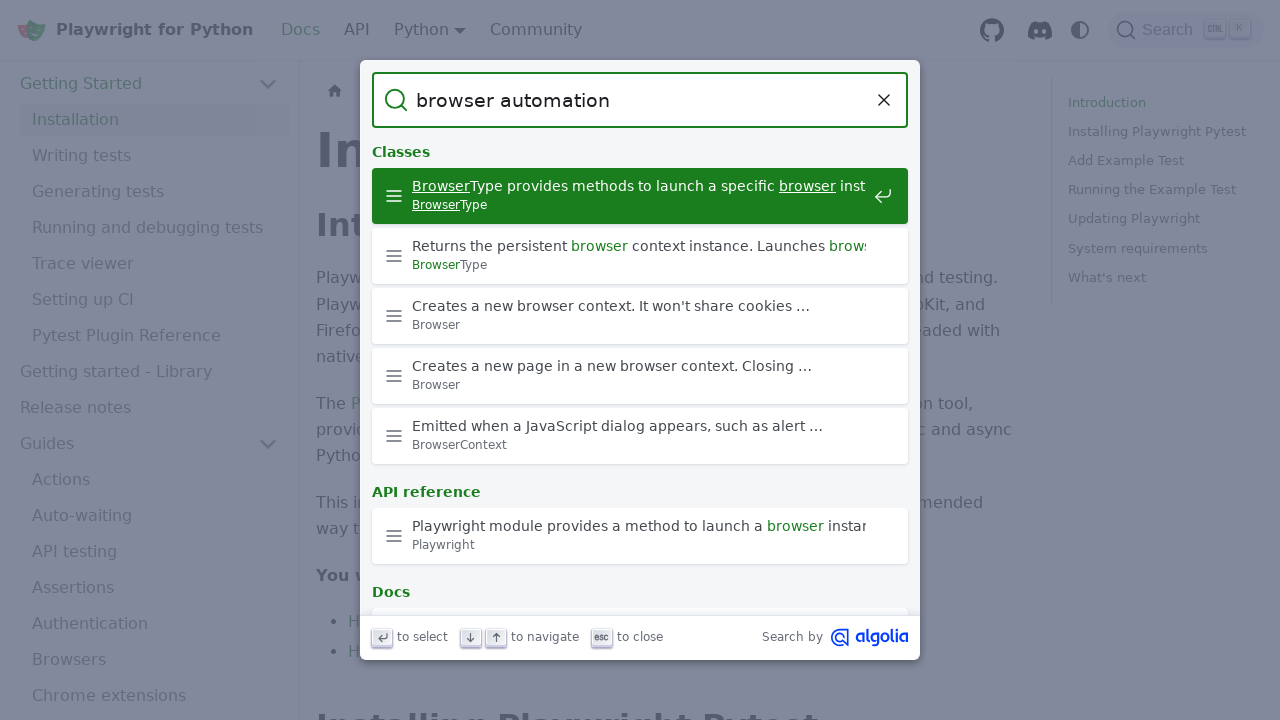

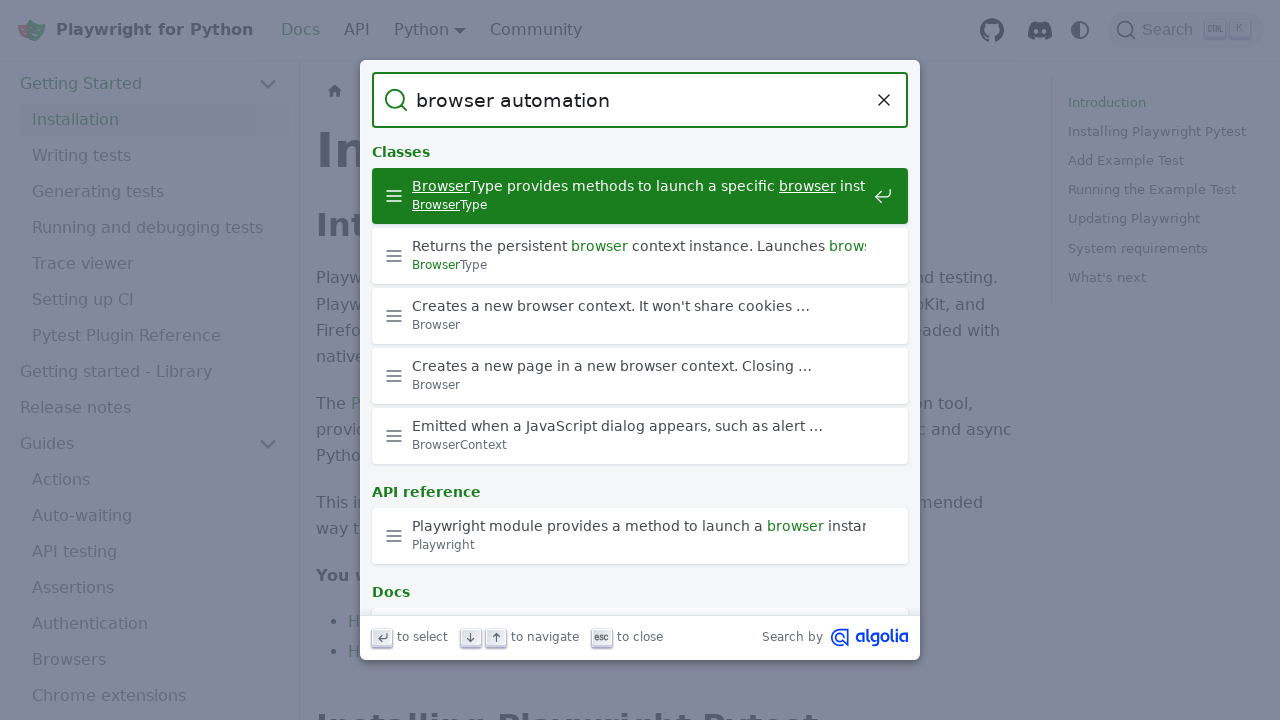